Tests browser alert handling by clicking a confirm button, accepting the confirmation alert, and scrolling to the bottom of the page

Starting URL: https://testpages.eviltester.com/styled/alerts/alert-test.html

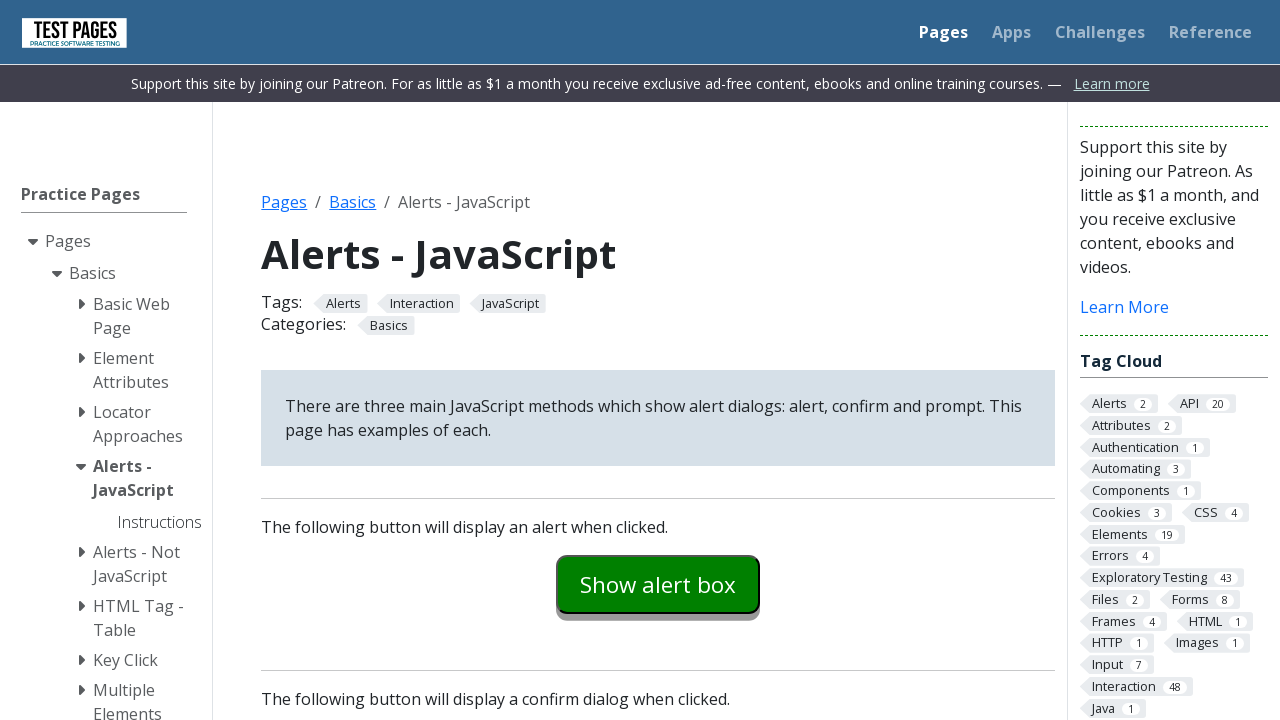

Clicked the confirm example button to trigger confirmation alert at (658, 360) on #confirmexample
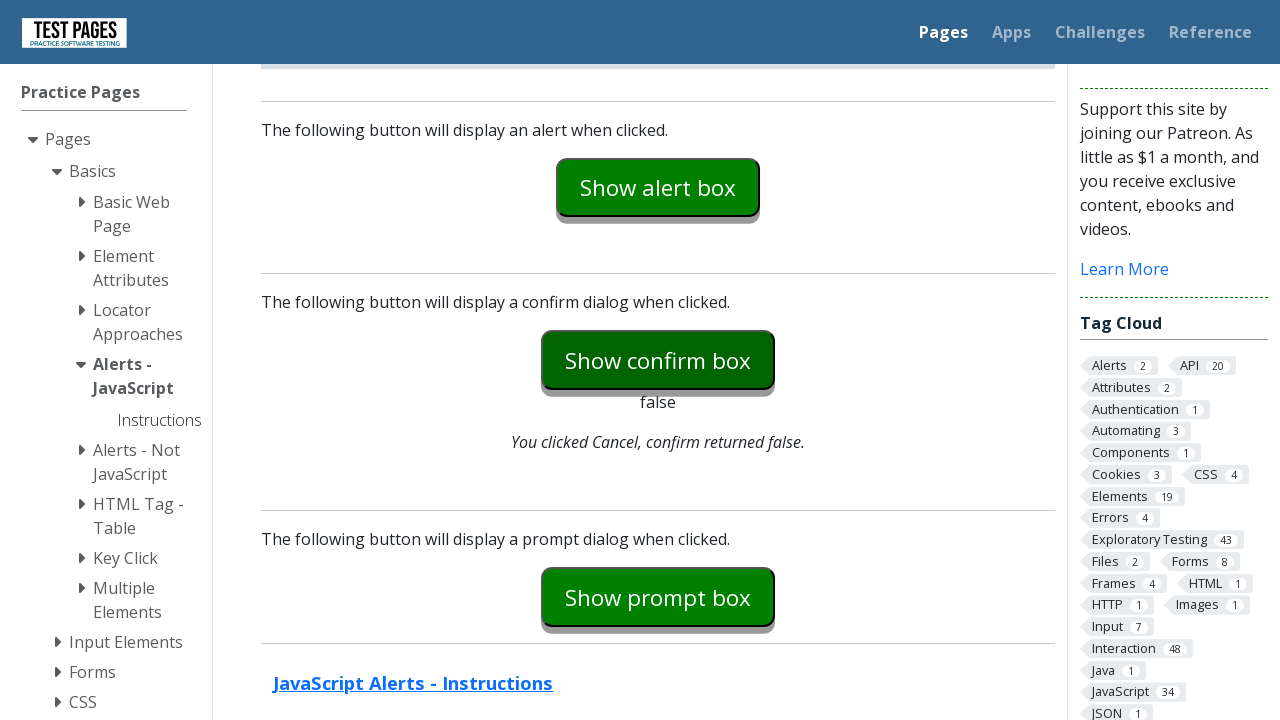

Set up dialog handler to accept confirmation alert
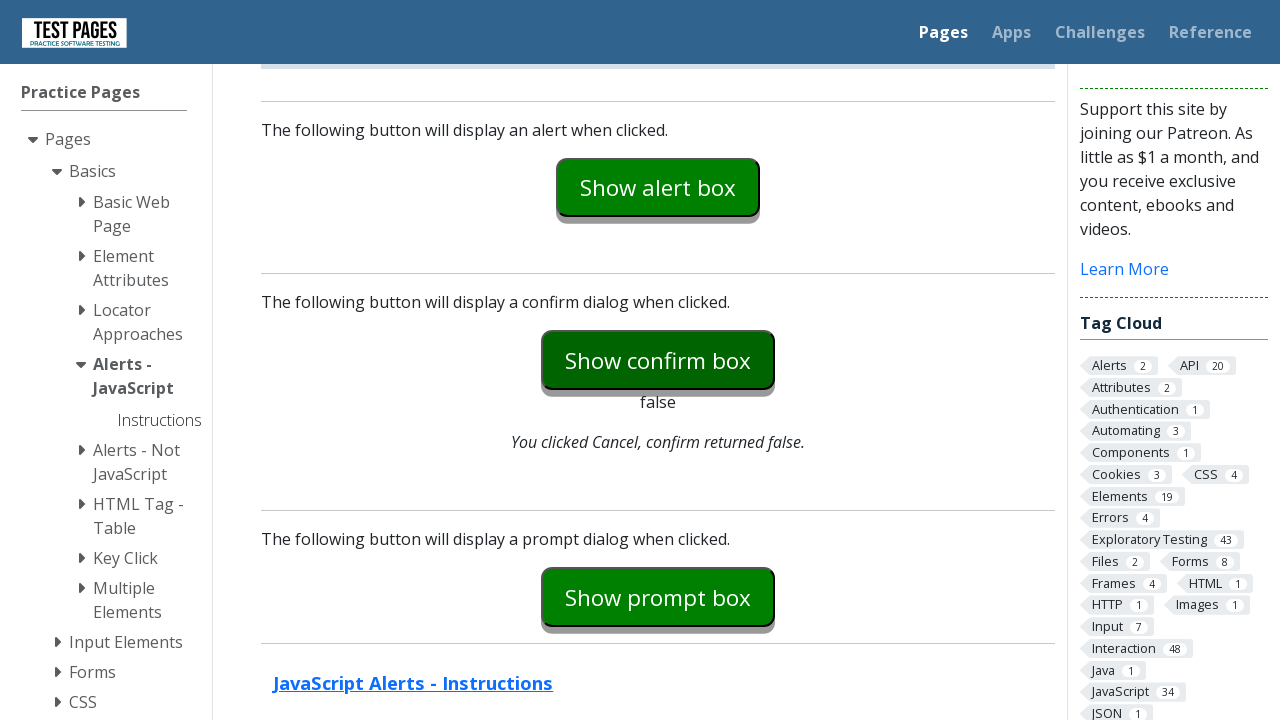

Scrolled to the bottom of the page
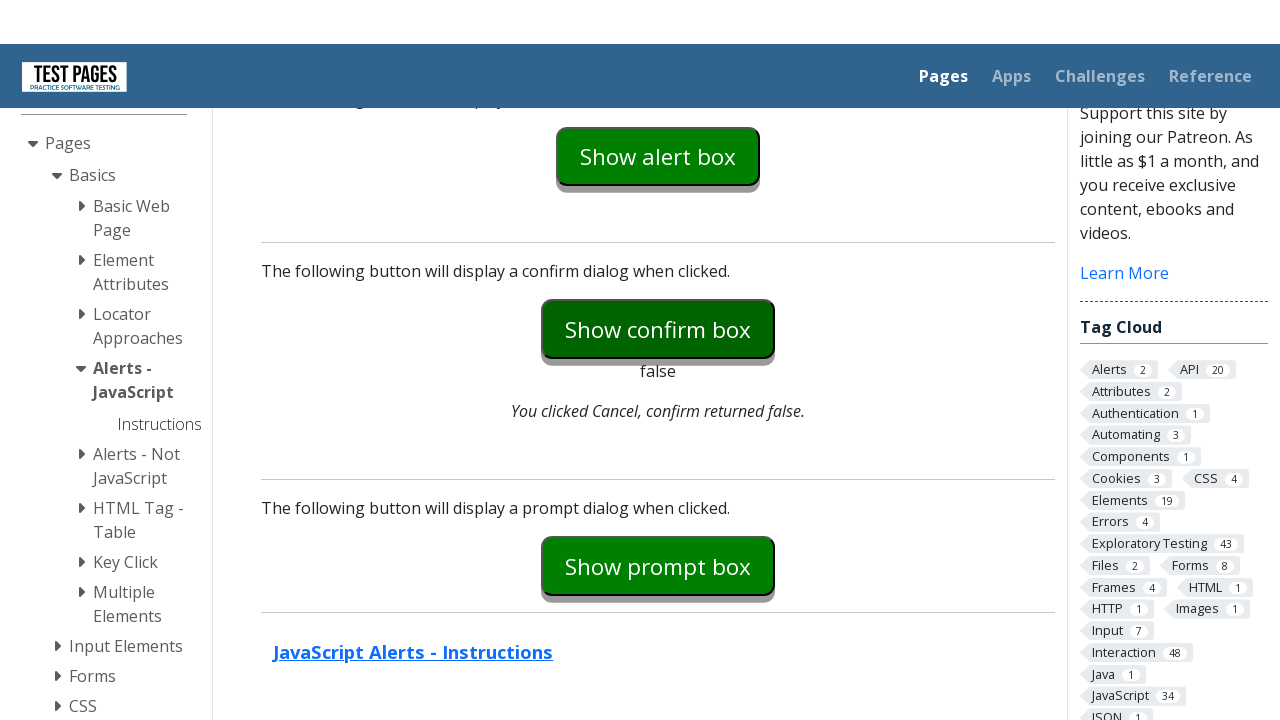

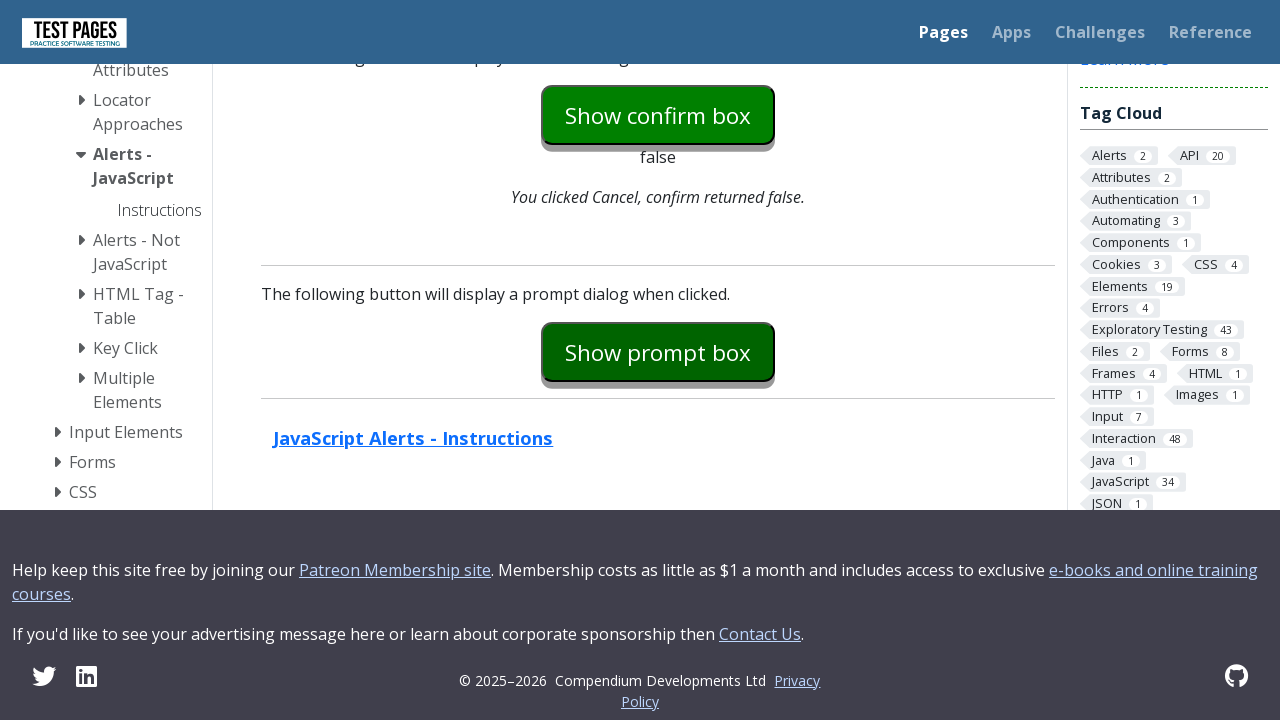